Tests the sign-up form by creating a new account and verifying the success alert message

Starting URL: https://www.demoblaze.com/

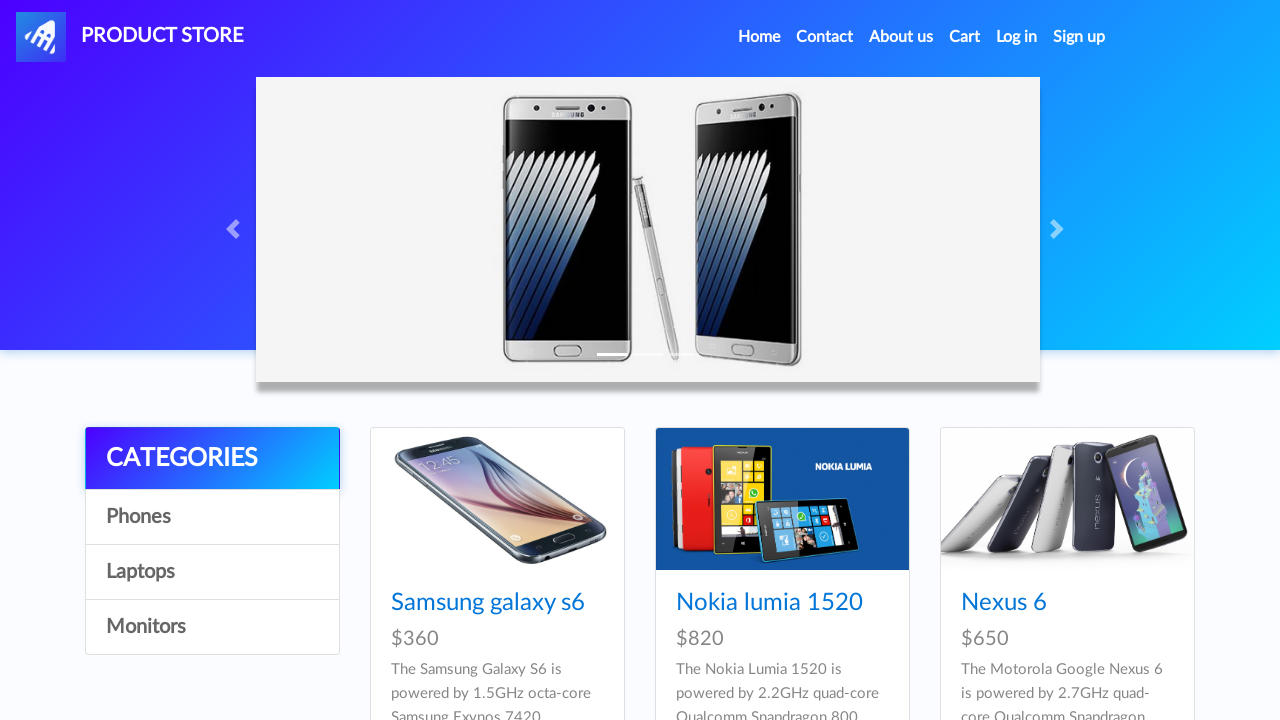

Clicked sign up button to open registration modal at (1079, 37) on #signin2
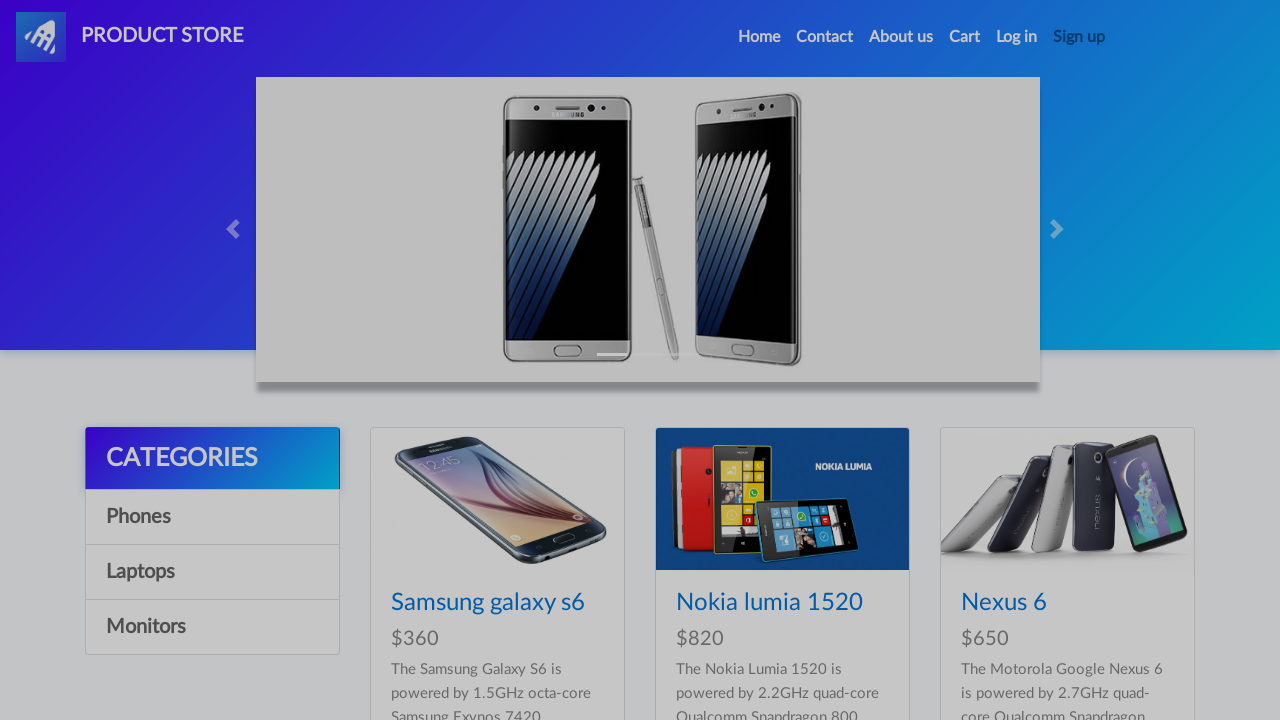

Sign-up modal appeared with username field visible
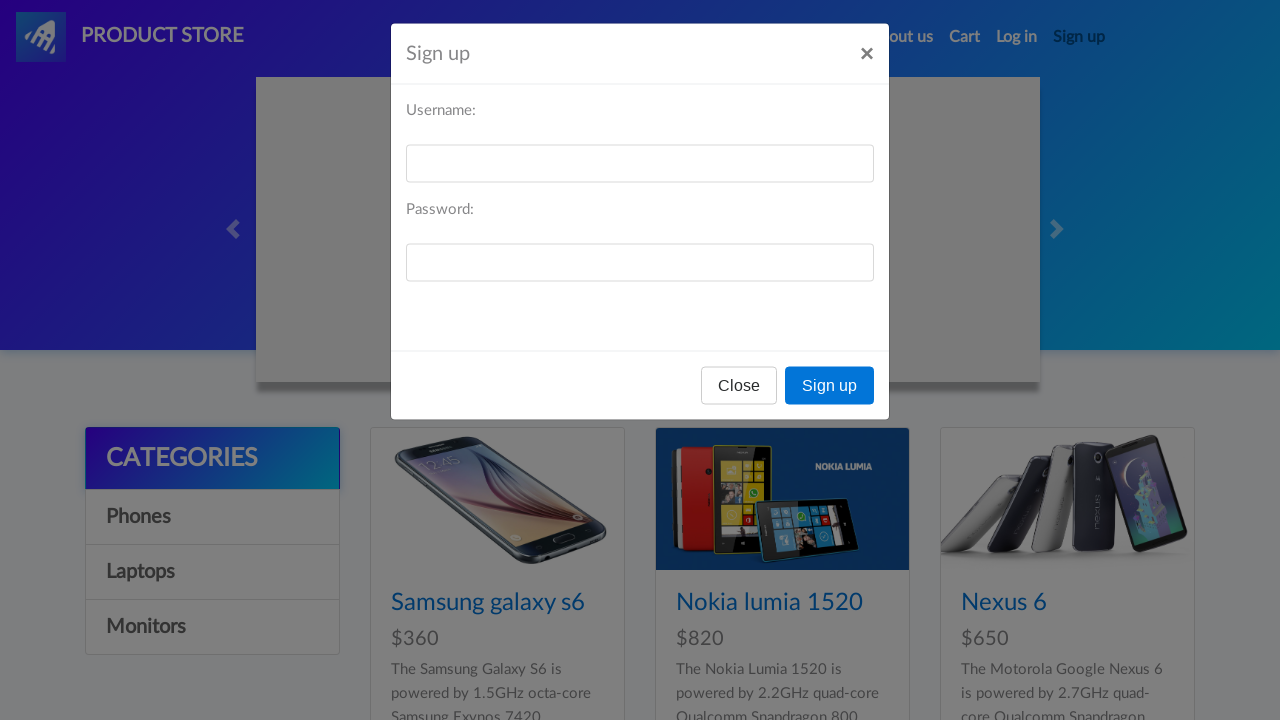

Filled username field with 'testuser847@example.com' on #sign-username
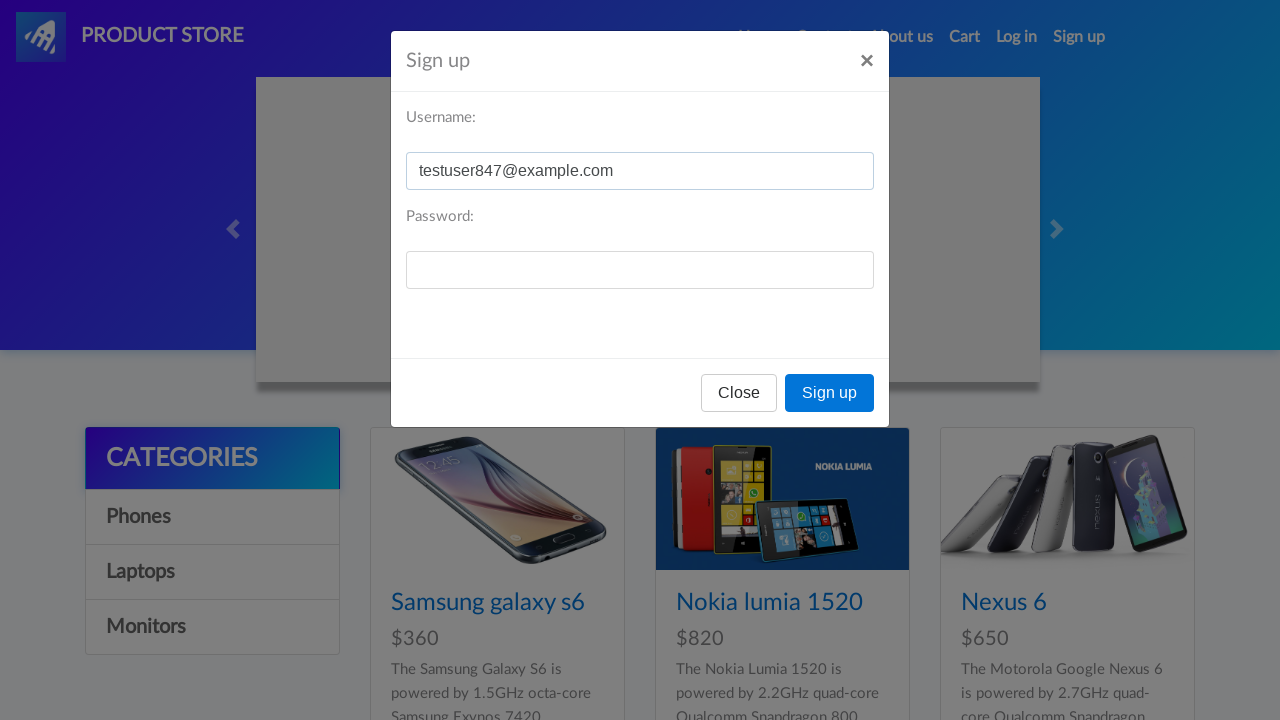

Filled password field with 'password123' on #sign-password
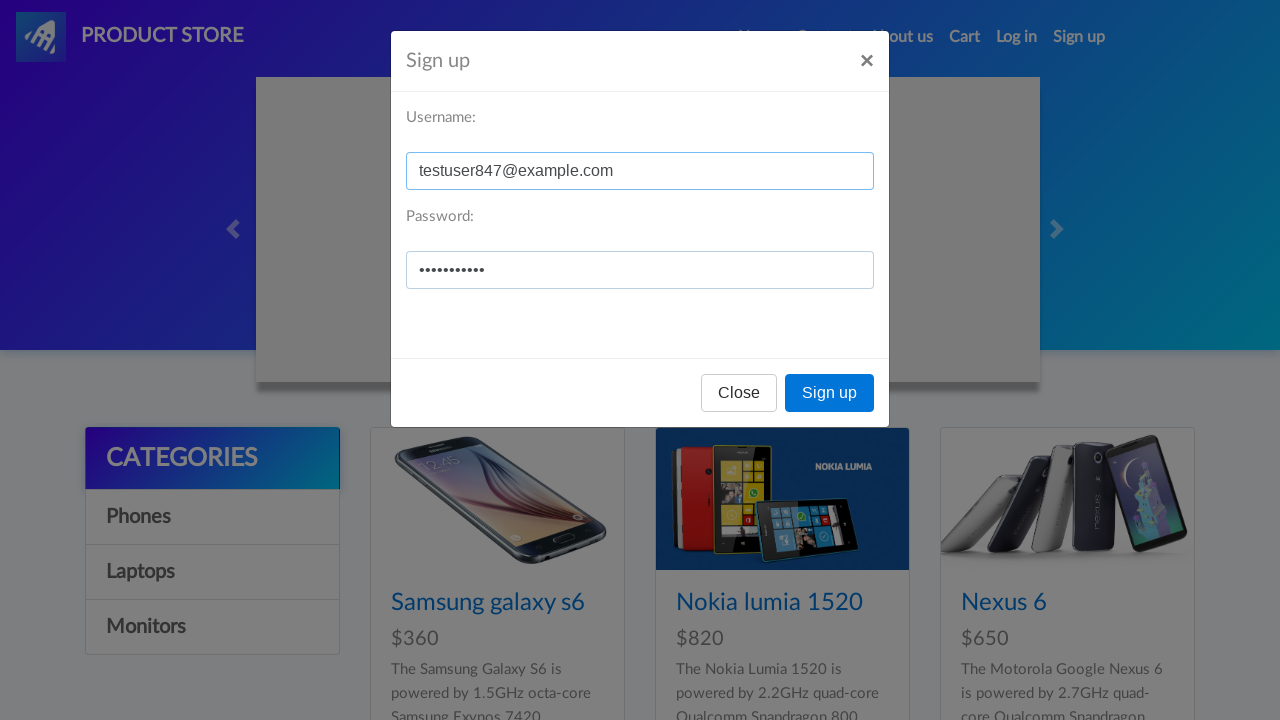

Clicked sign up button in modal to submit registration at (830, 393) on xpath=/html/body/div[2]/div/div/div[3]/button[2]
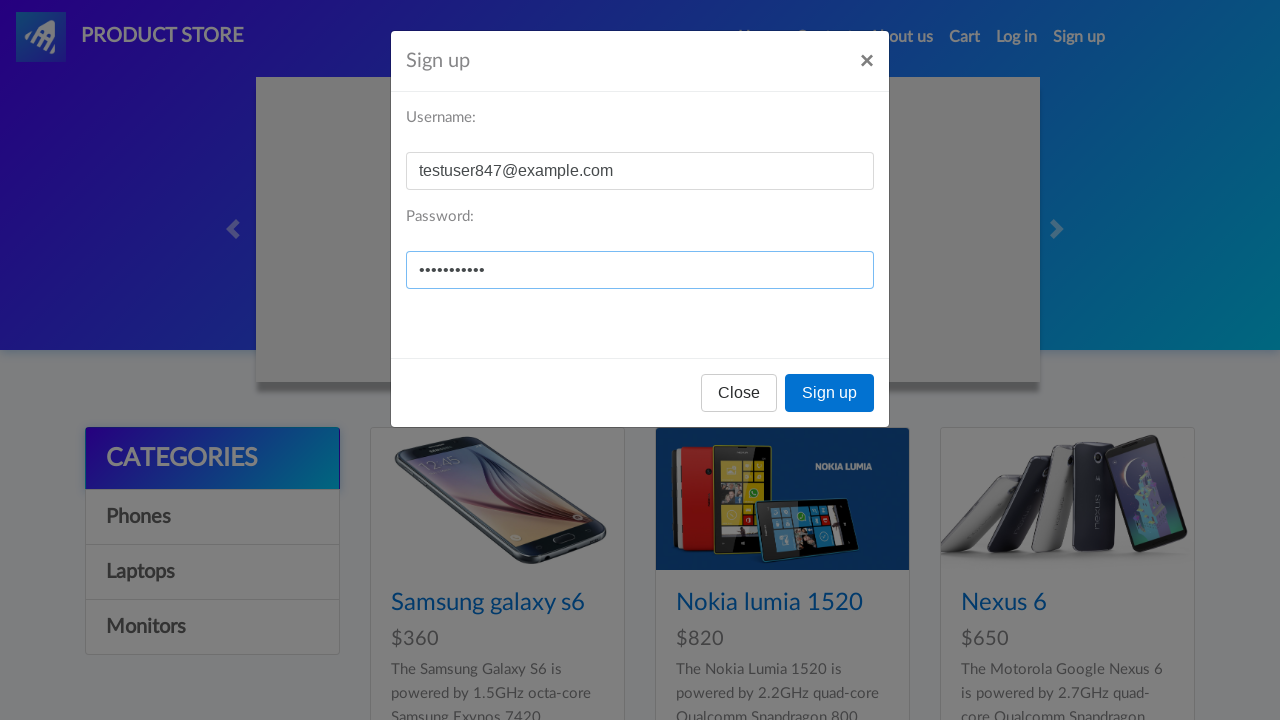

Alert dialog accepted - account creation successful
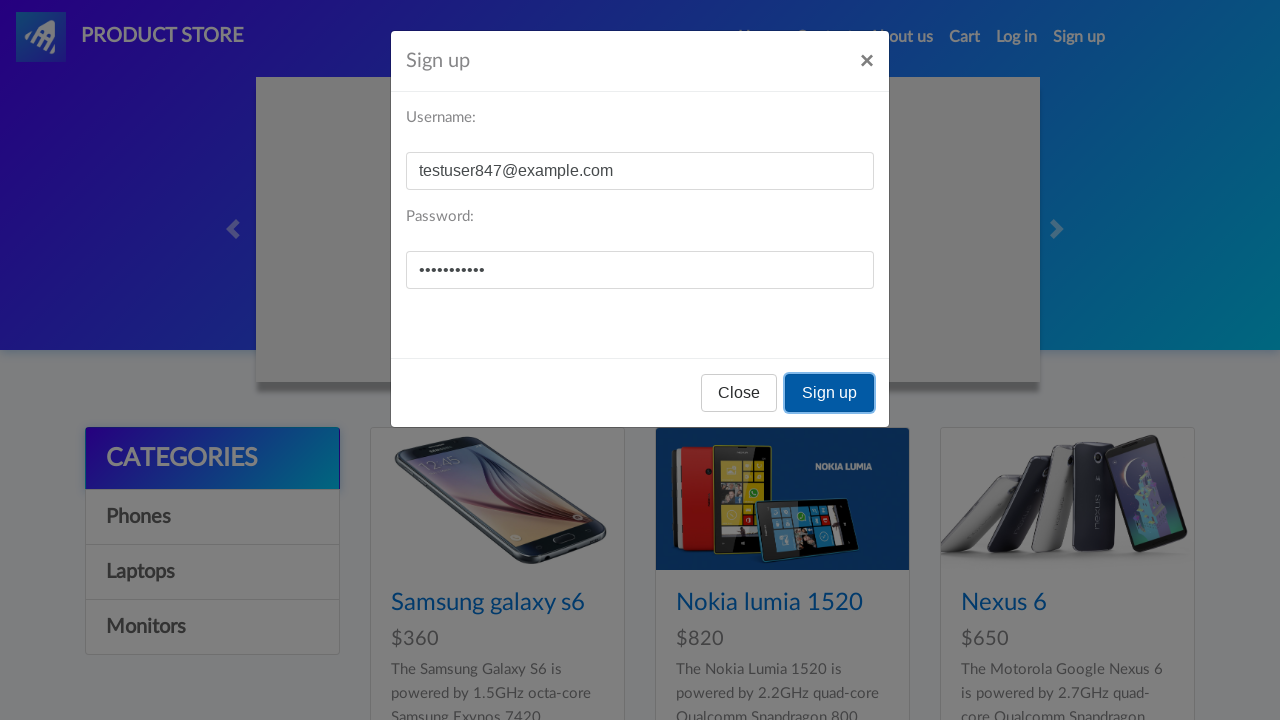

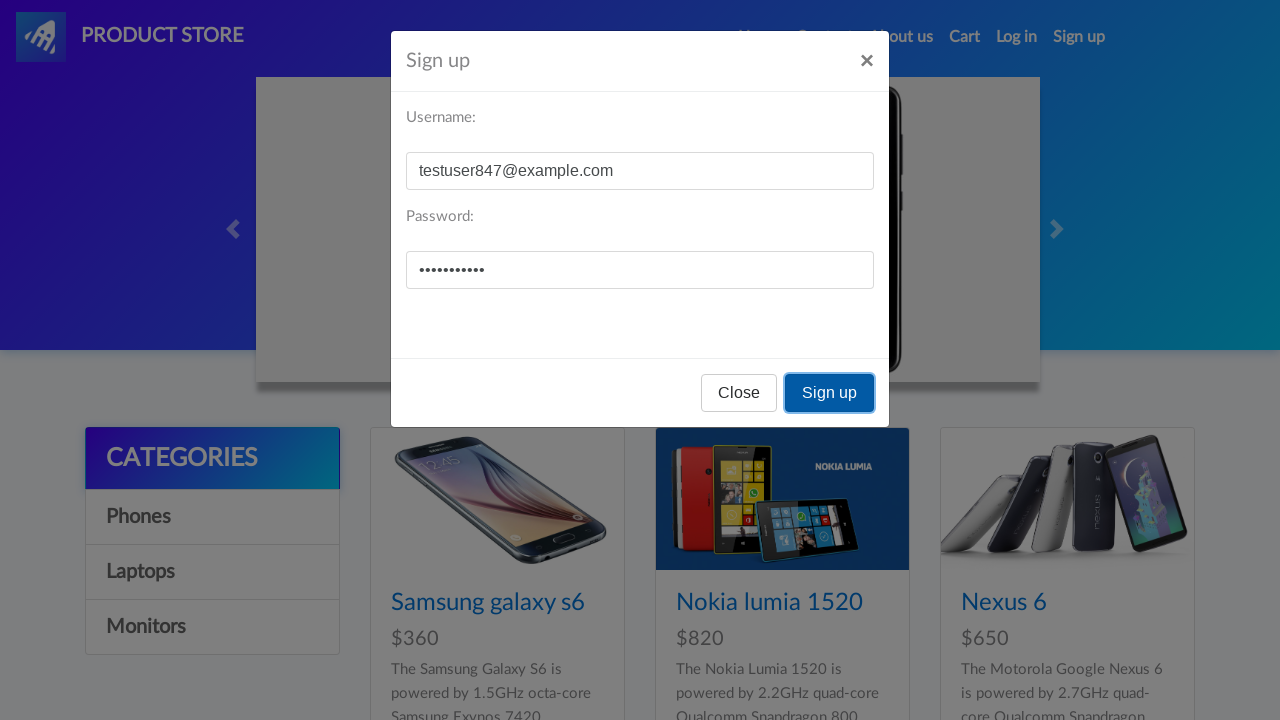